Tests checkout form submission by filling personal information, address, and payment details, then clicking the proceed button

Starting URL: https://getbootstrap.com/docs/4.0/examples/checkout/

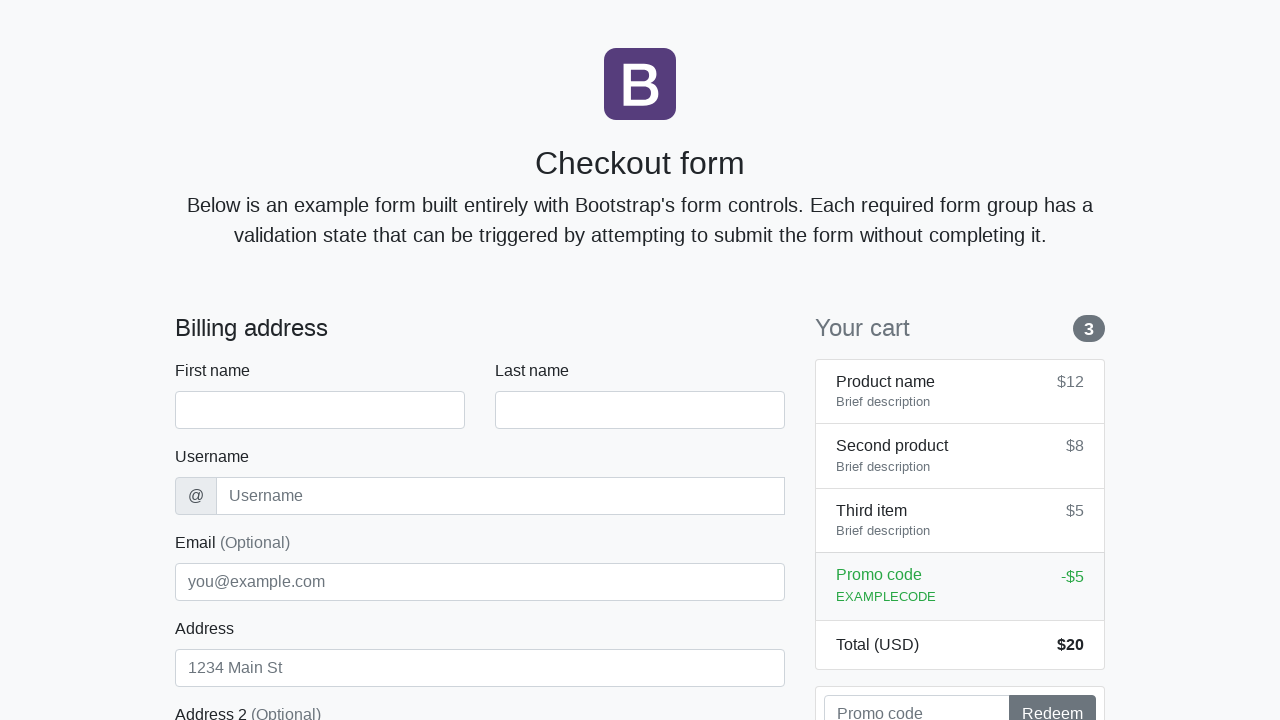

Waited for checkout form to load
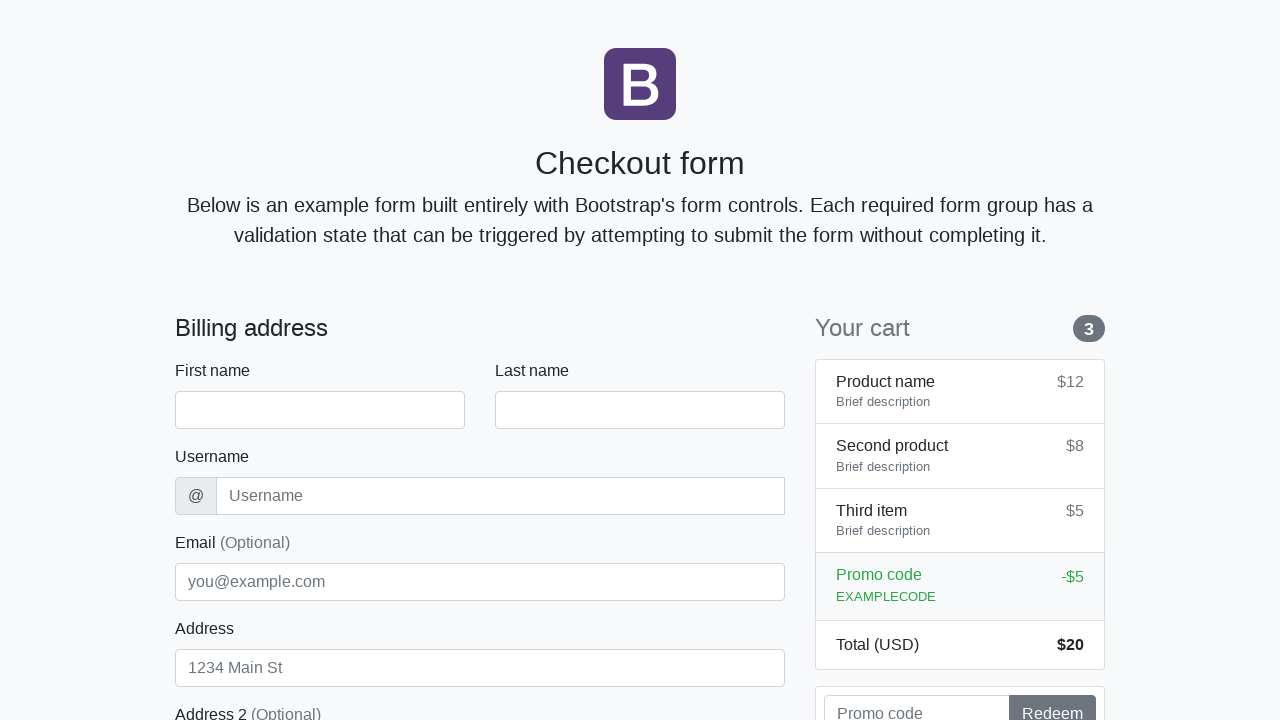

Filled first name field with 'Emily' on #firstName
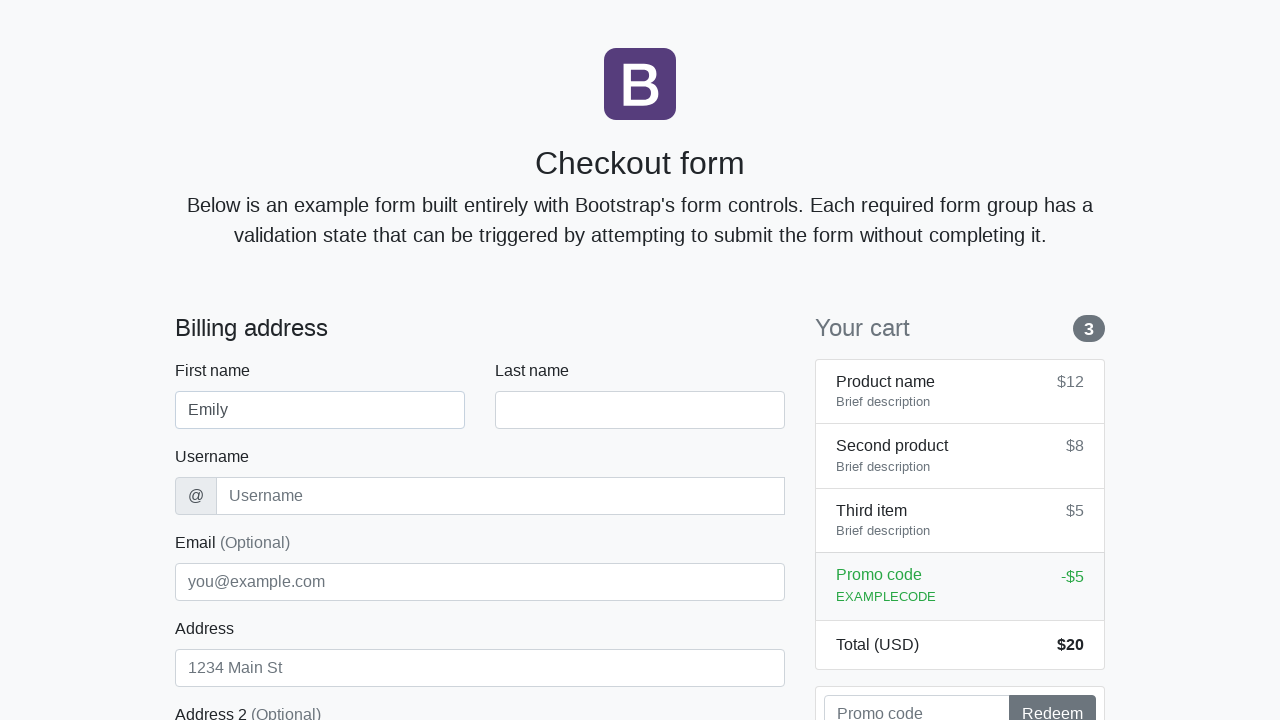

Filled last name field with 'Brown' on #lastName
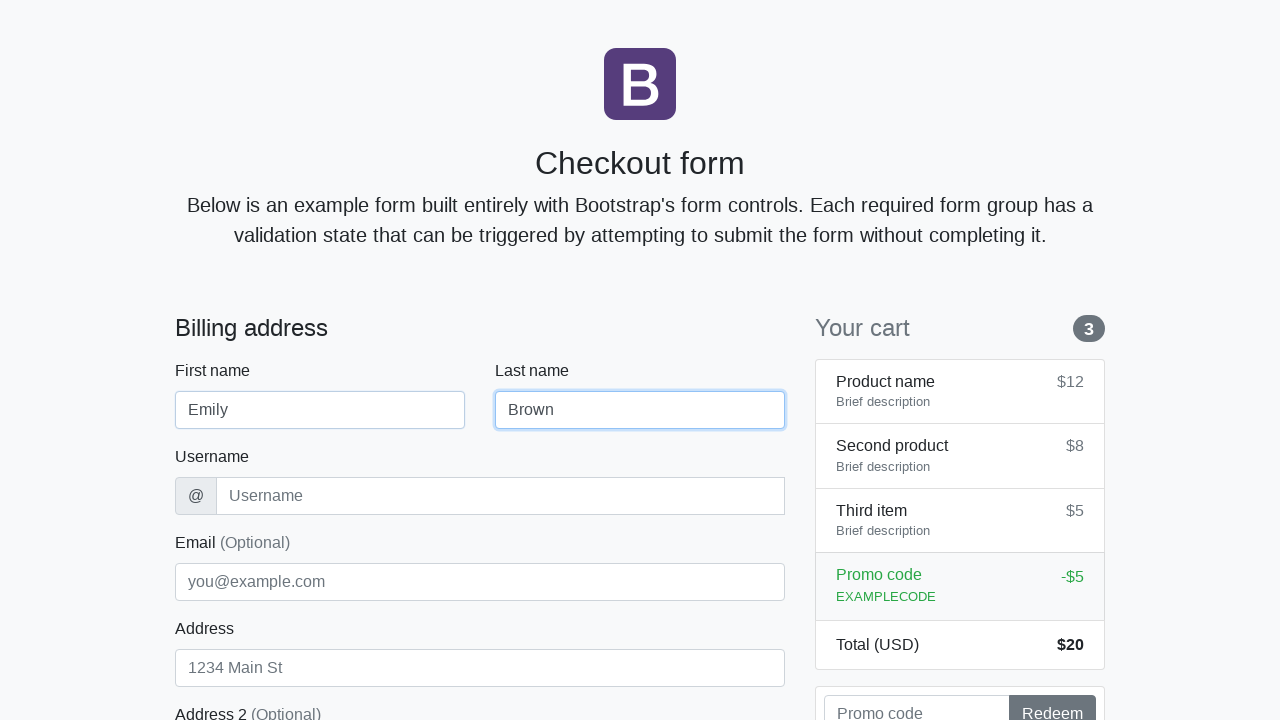

Filled username field with 'ebrown_dev' on #username
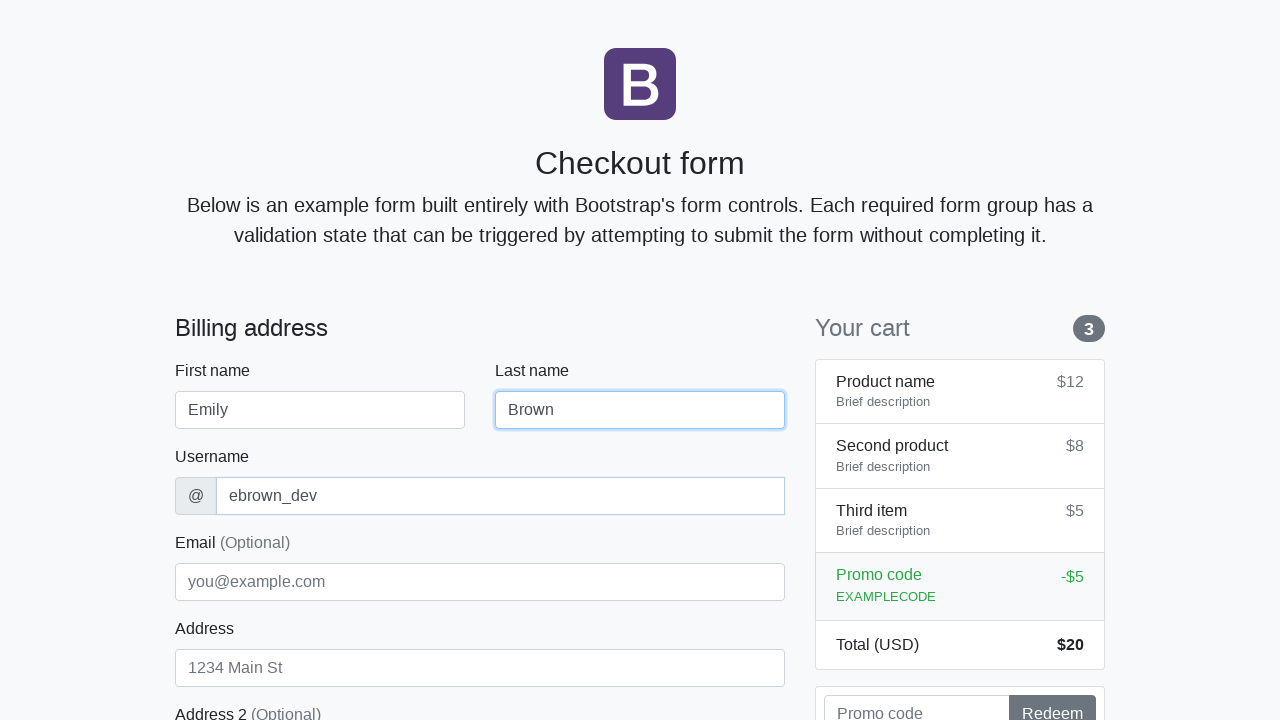

Filled address field with 'Maple Road 789' on #address
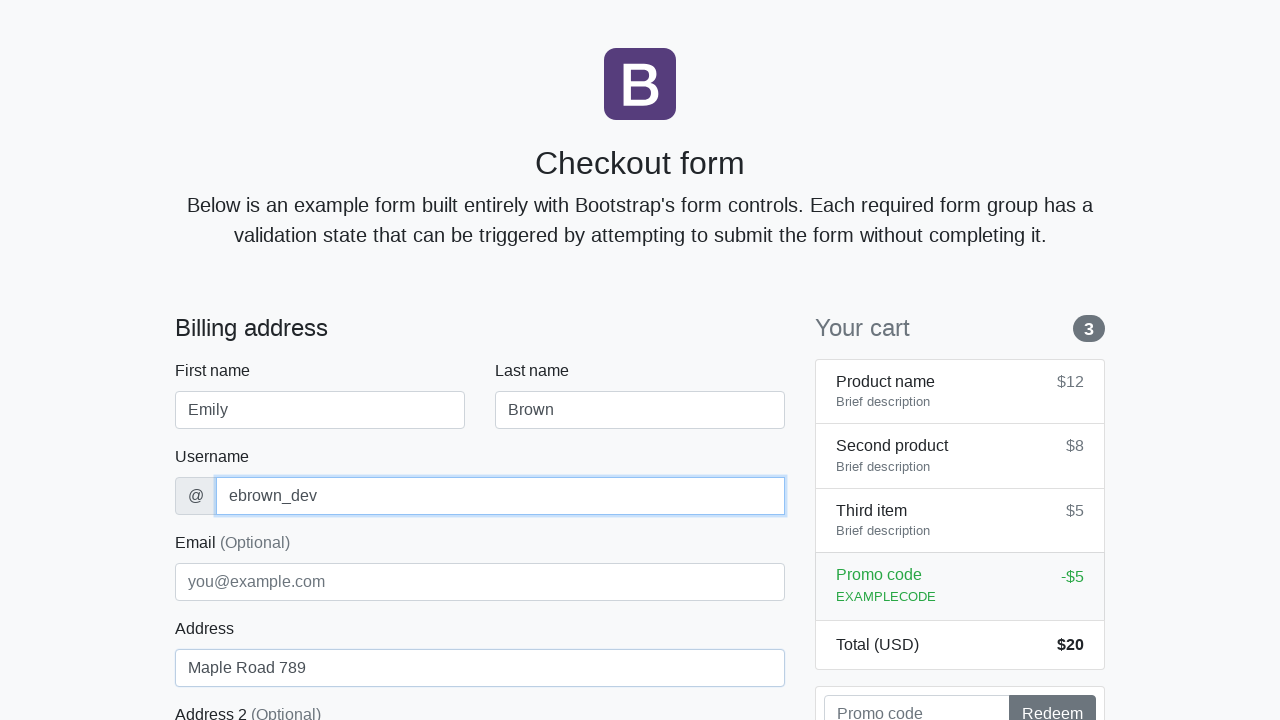

Filled email field with 'emily.brown@mail.com' on #email
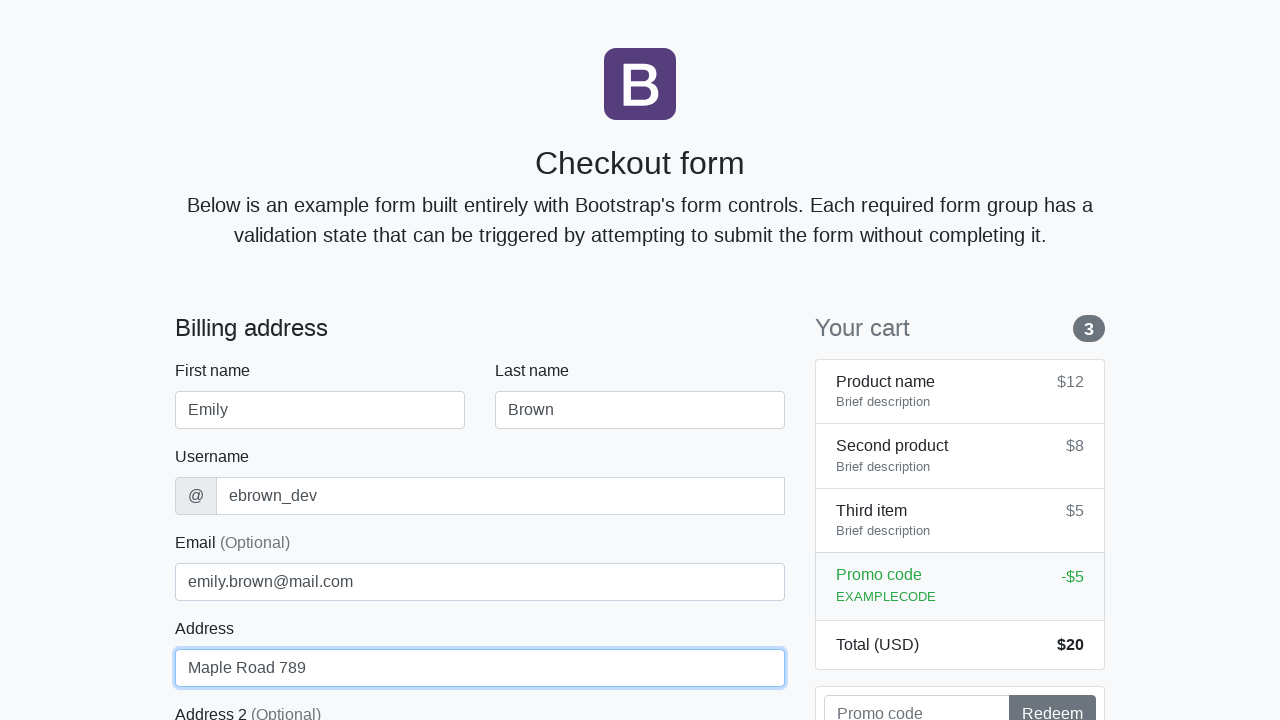

Selected 'United States' from country dropdown on #country
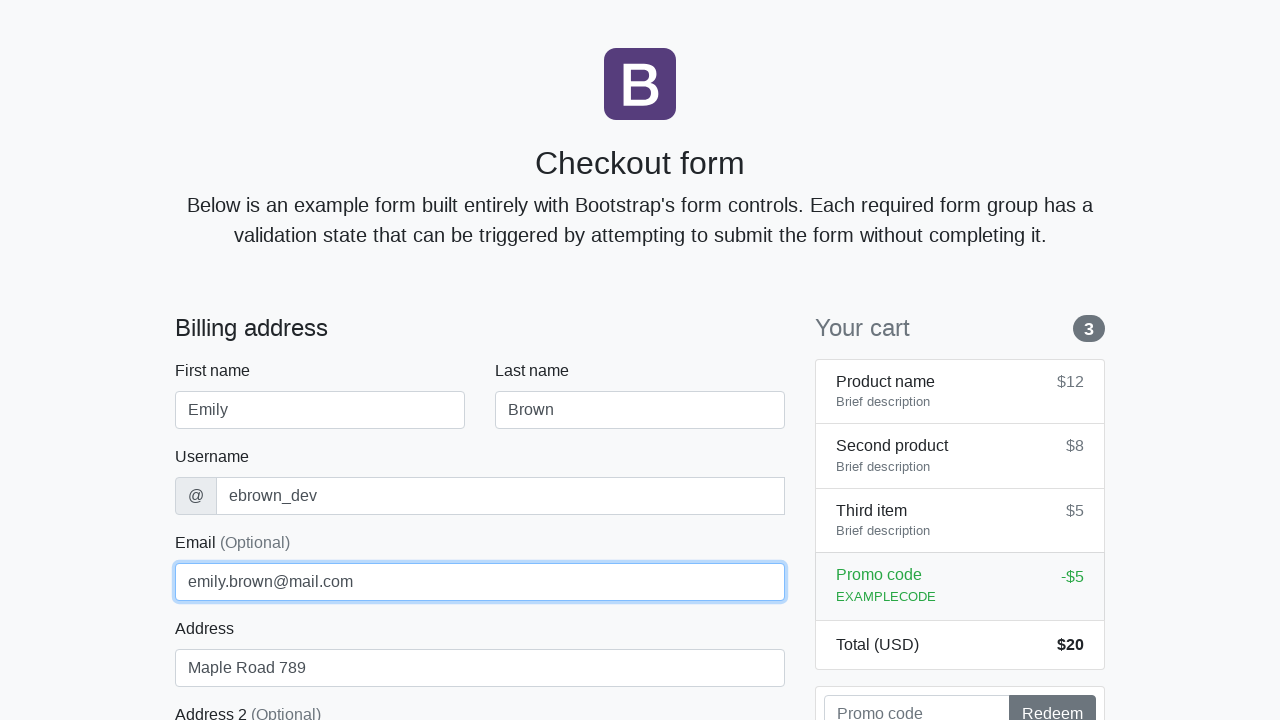

Selected 'California' from state dropdown on #state
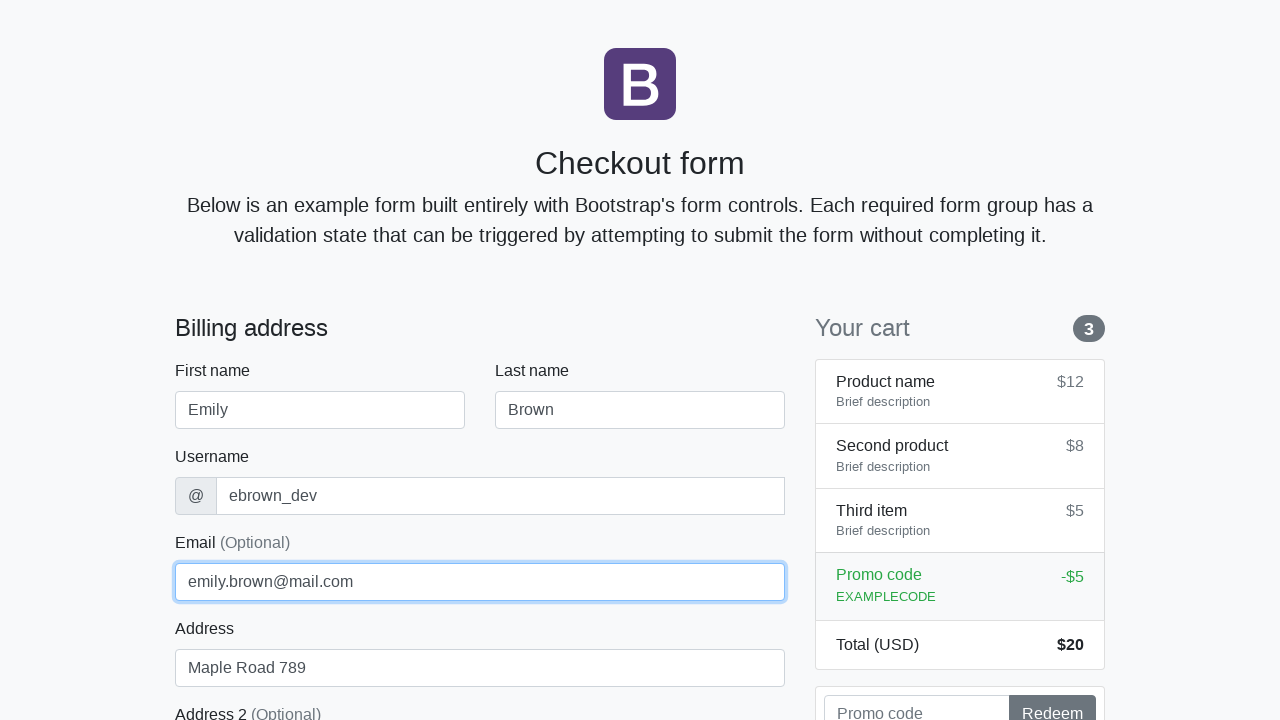

Filled zip code field with '10001' on #zip
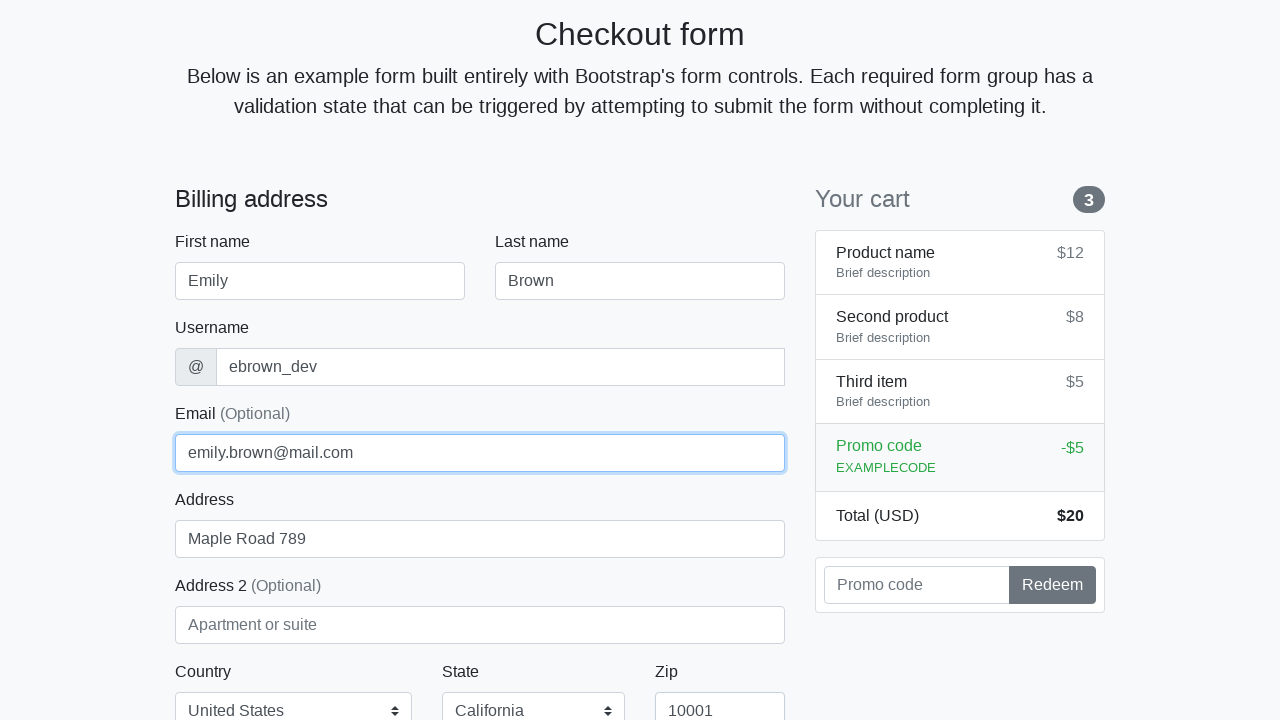

Filled credit card name field with 'Emily Brown' on #cc-name
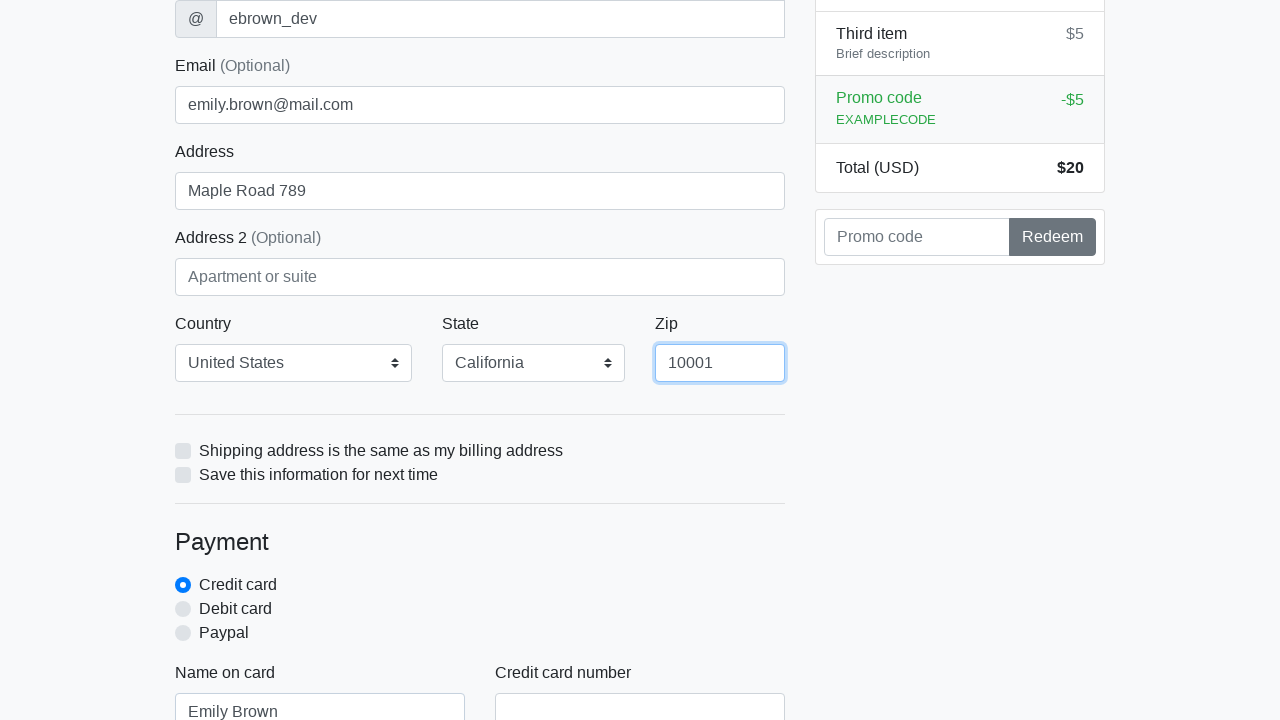

Filled credit card number field on #cc-number
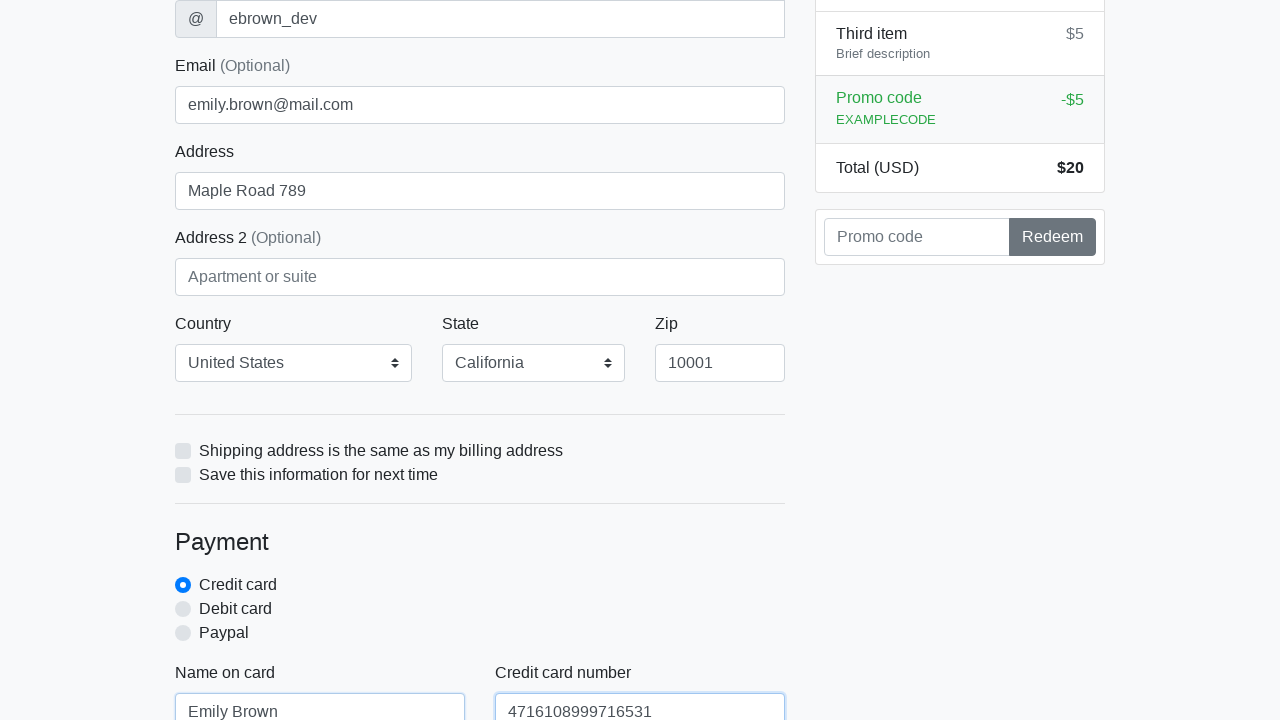

Filled credit card expiration field with '03/27' on #cc-expiration
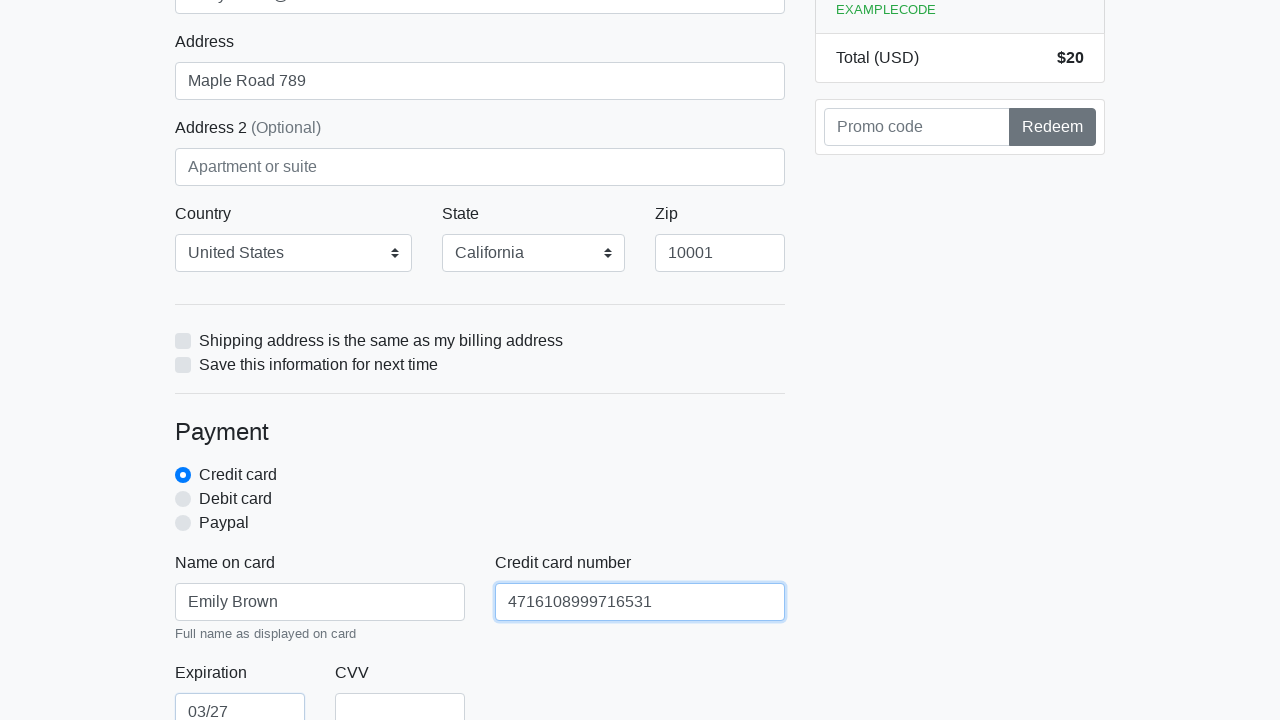

Filled credit card CVV field with '321' on #cc-cvv
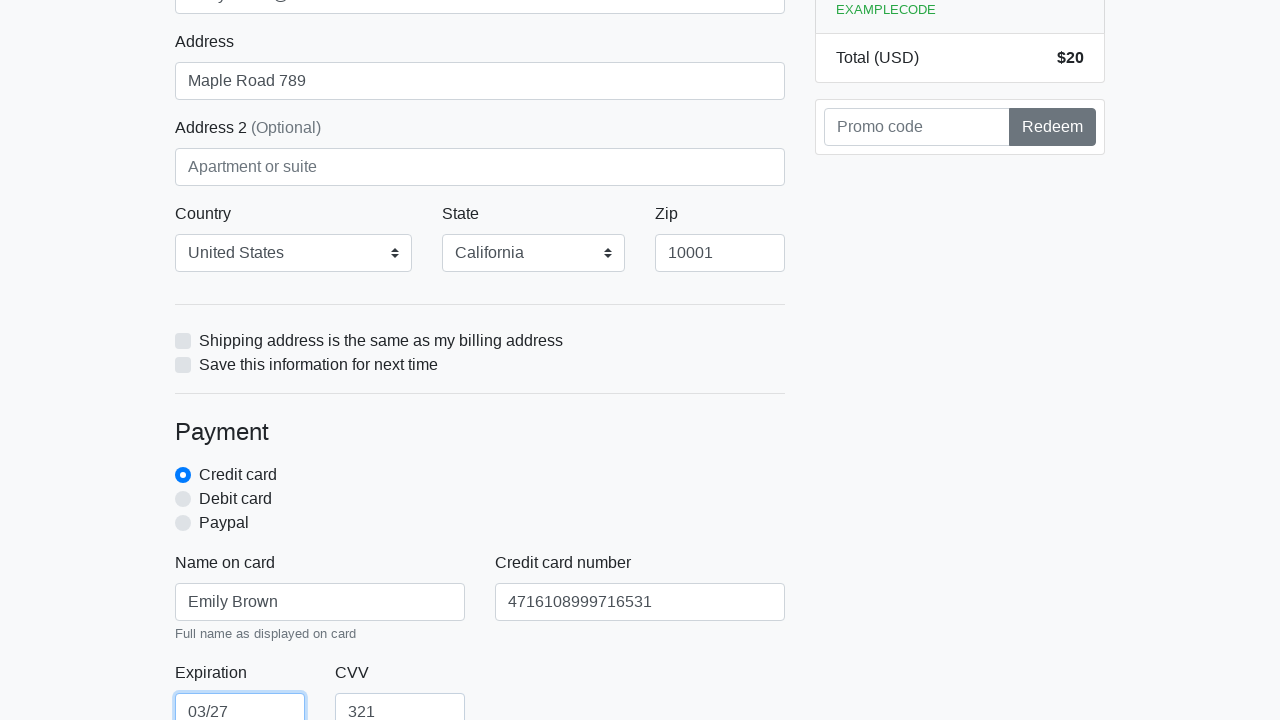

Clicked proceed button to submit checkout form at (480, 500) on xpath=/html/body/div/div[2]/div[2]/form/button
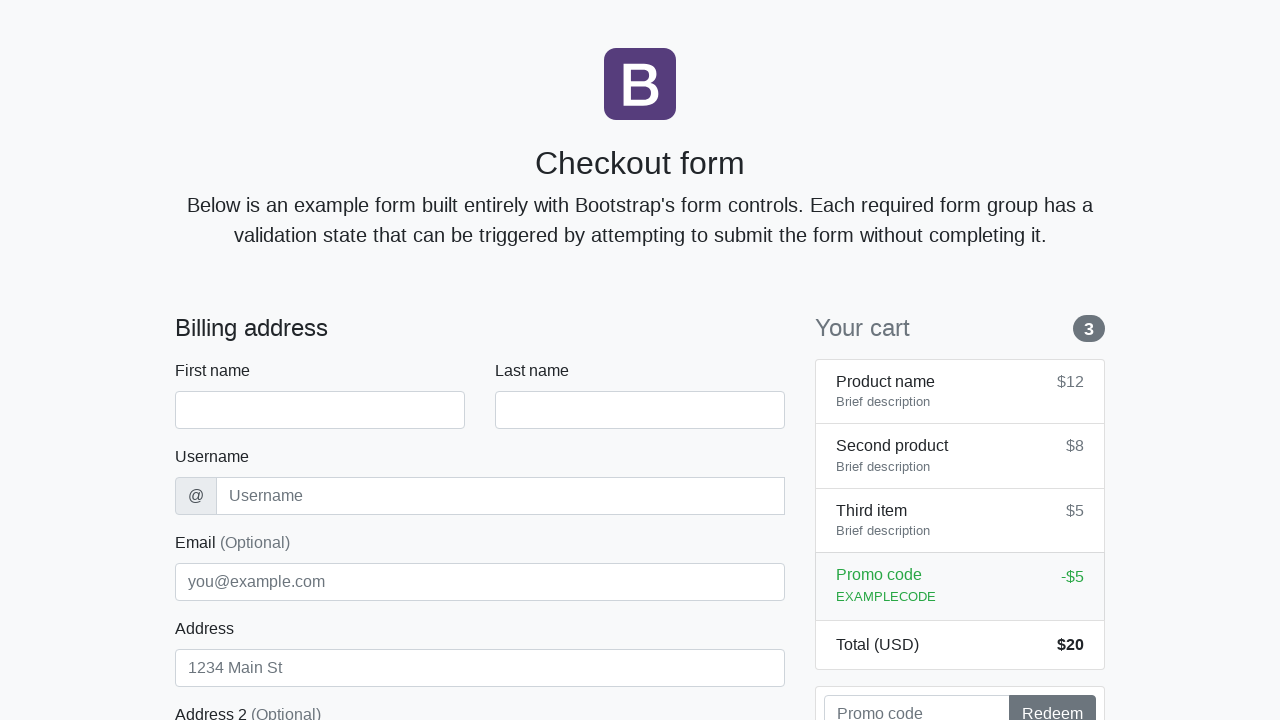

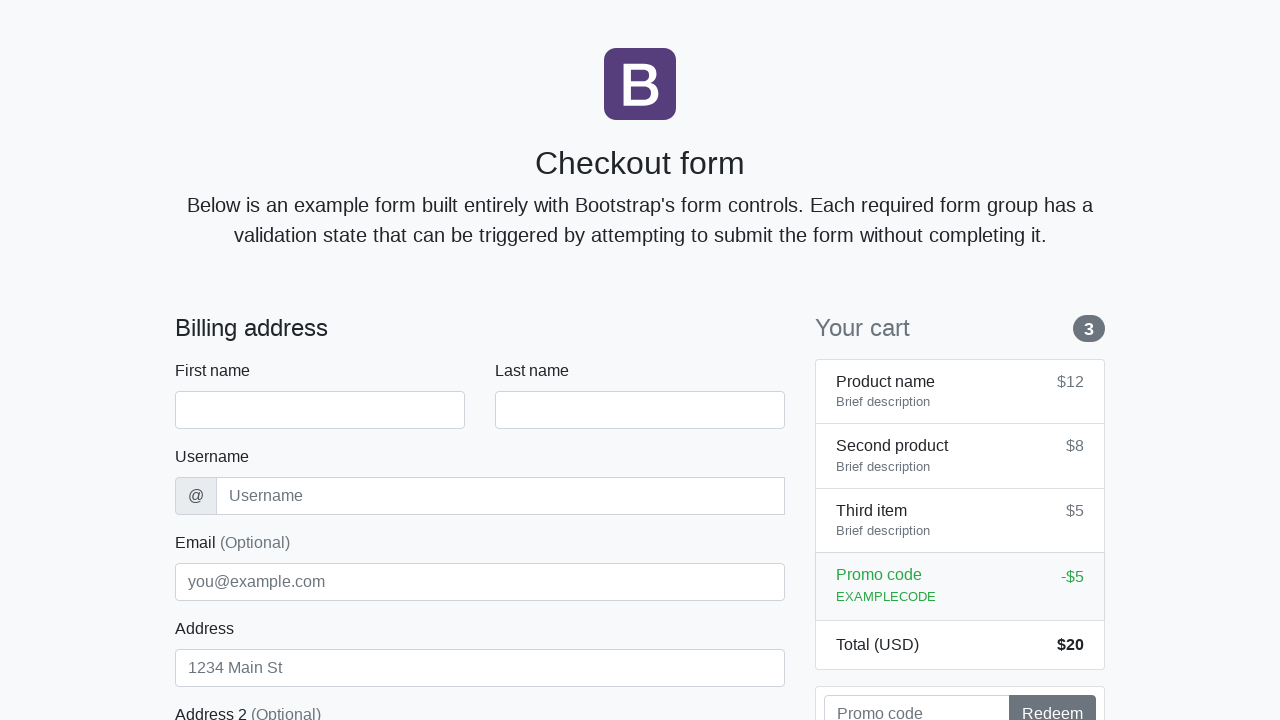